Tests a registration form by filling in first name, last name, and email fields, then submitting the form and verifying successful registration message

Starting URL: http://suninjuly.github.io/registration1.html

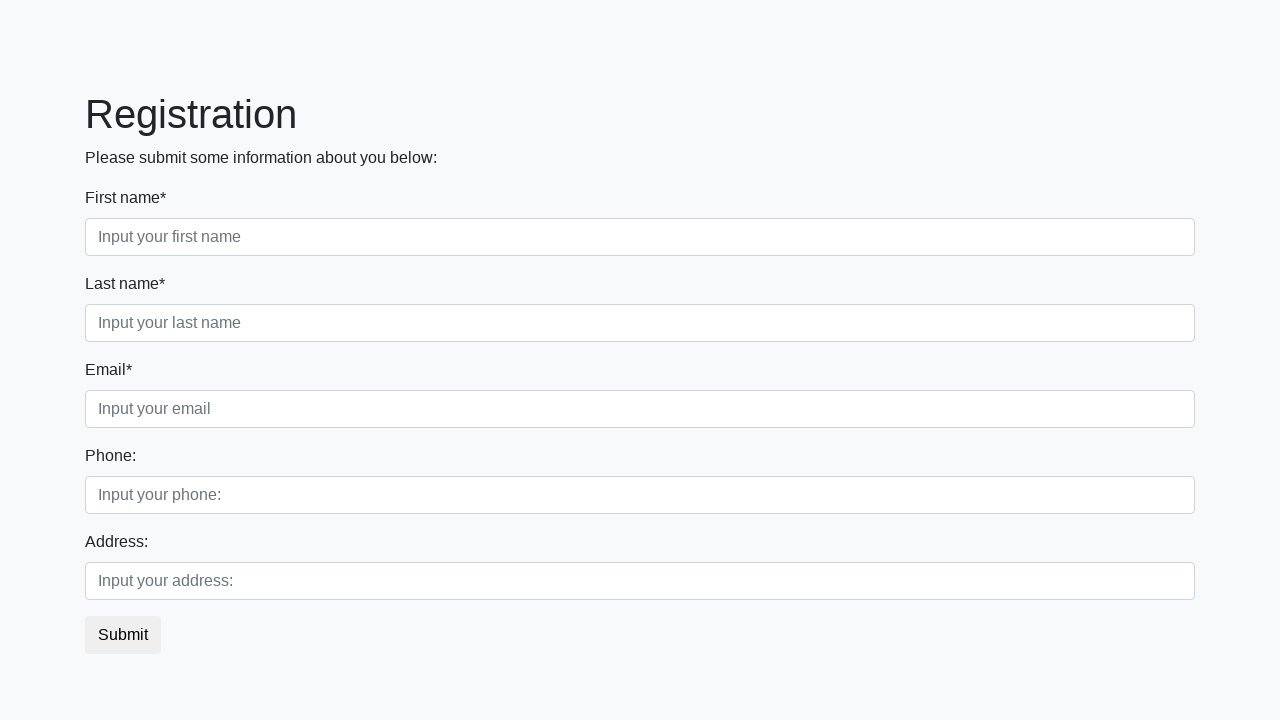

Filled first name field with 'Vitaly' on input[placeholder="Input your first name"]
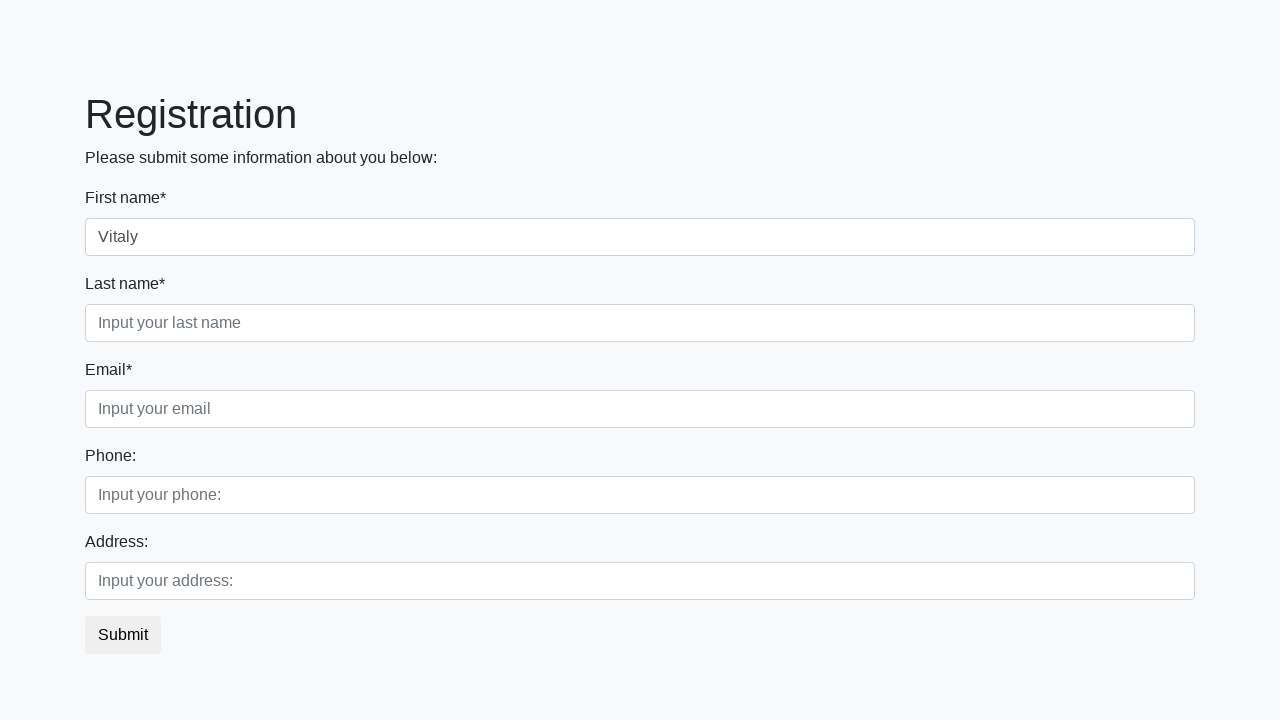

Filled last name field with 'Vertyakov' on input[placeholder="Input your last name"]
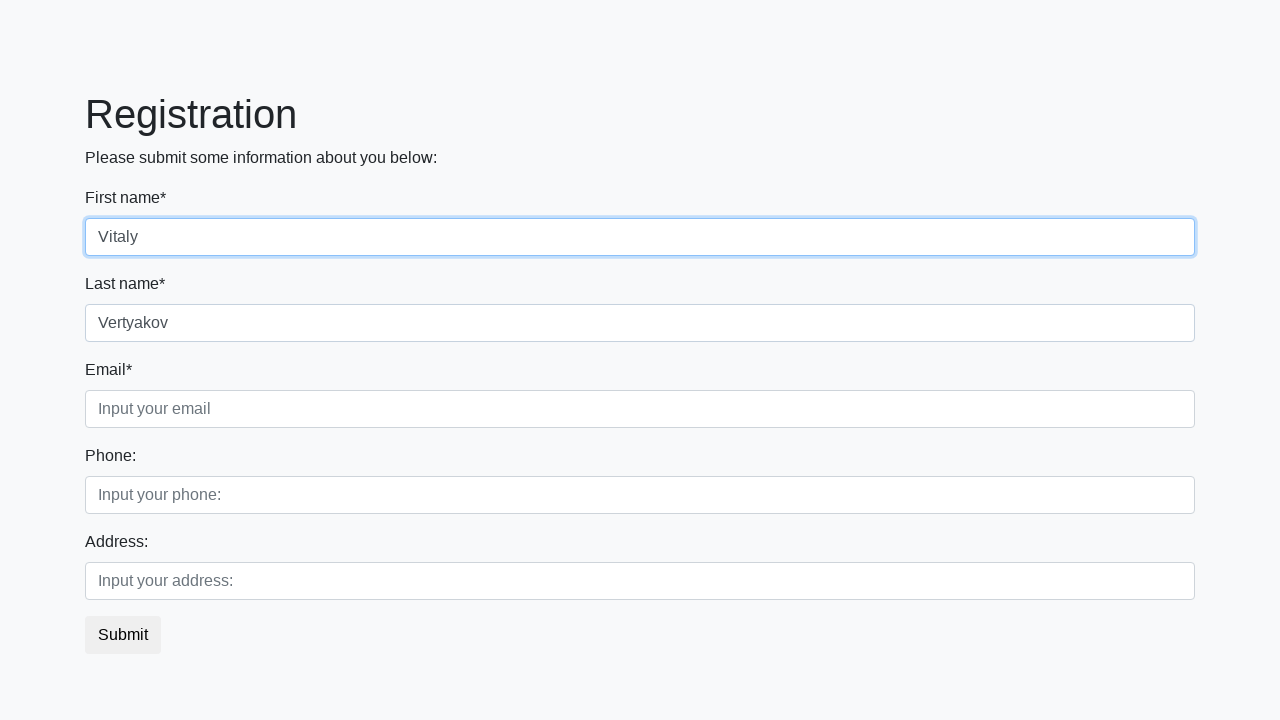

Filled email field with 'vitaverty@gmail.com' on input[placeholder="Input your email"]
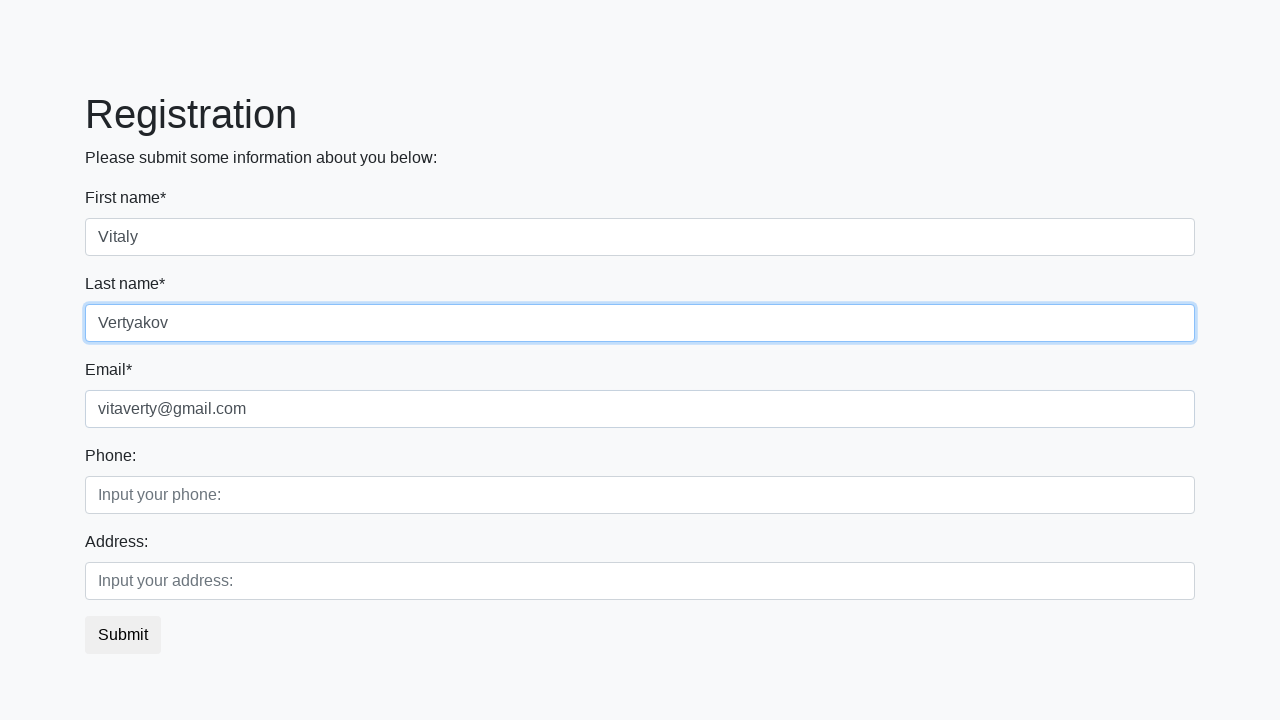

Clicked submit button to register at (123, 635) on button.btn
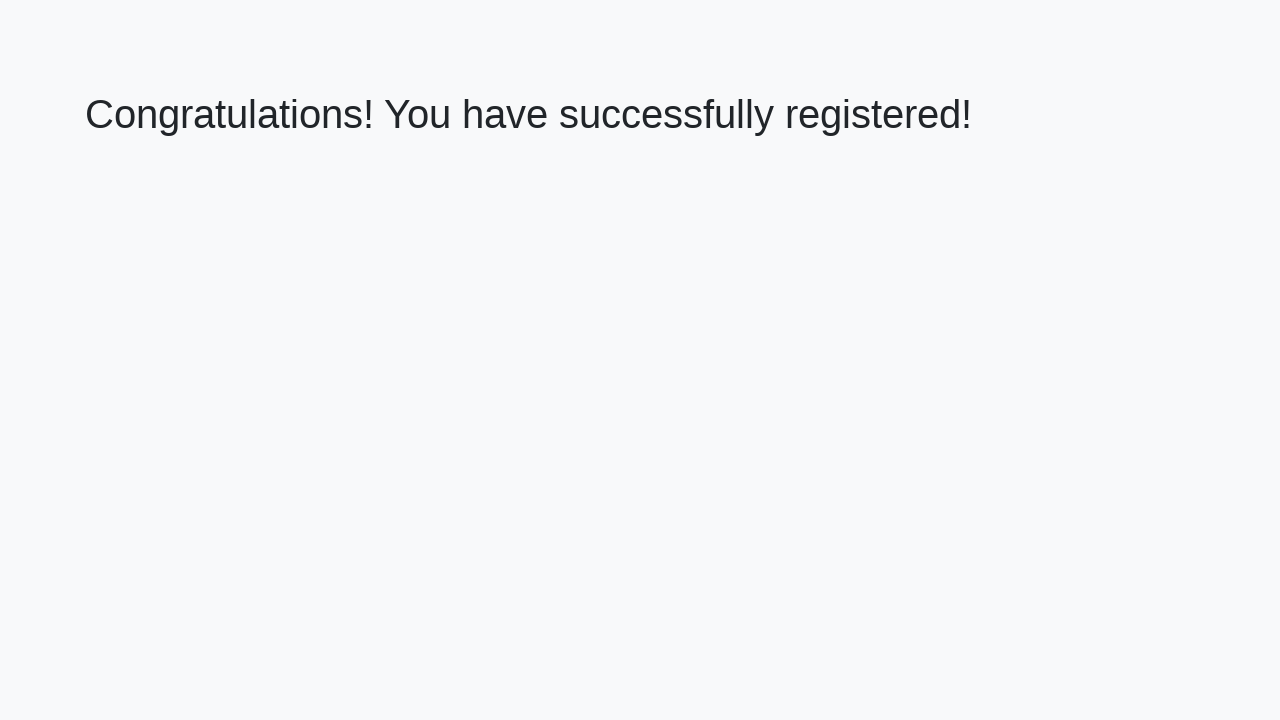

Waited for success page to load
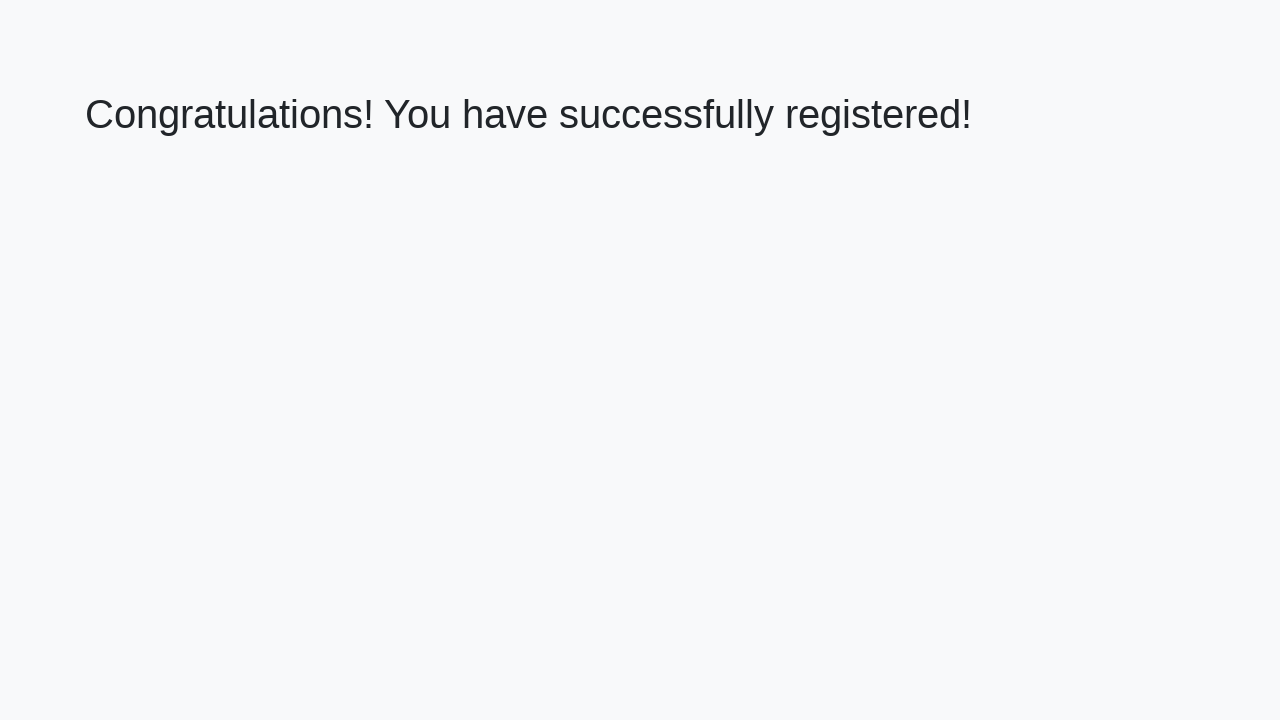

Retrieved success message from page
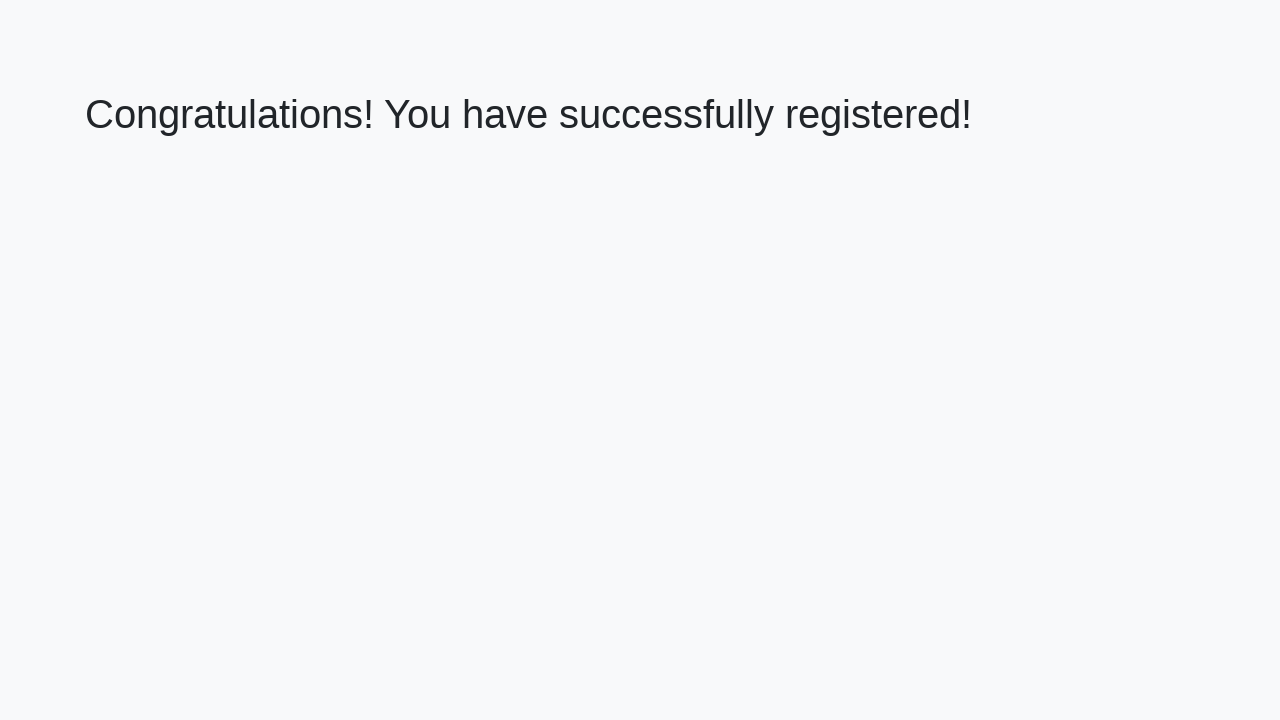

Verified successful registration message
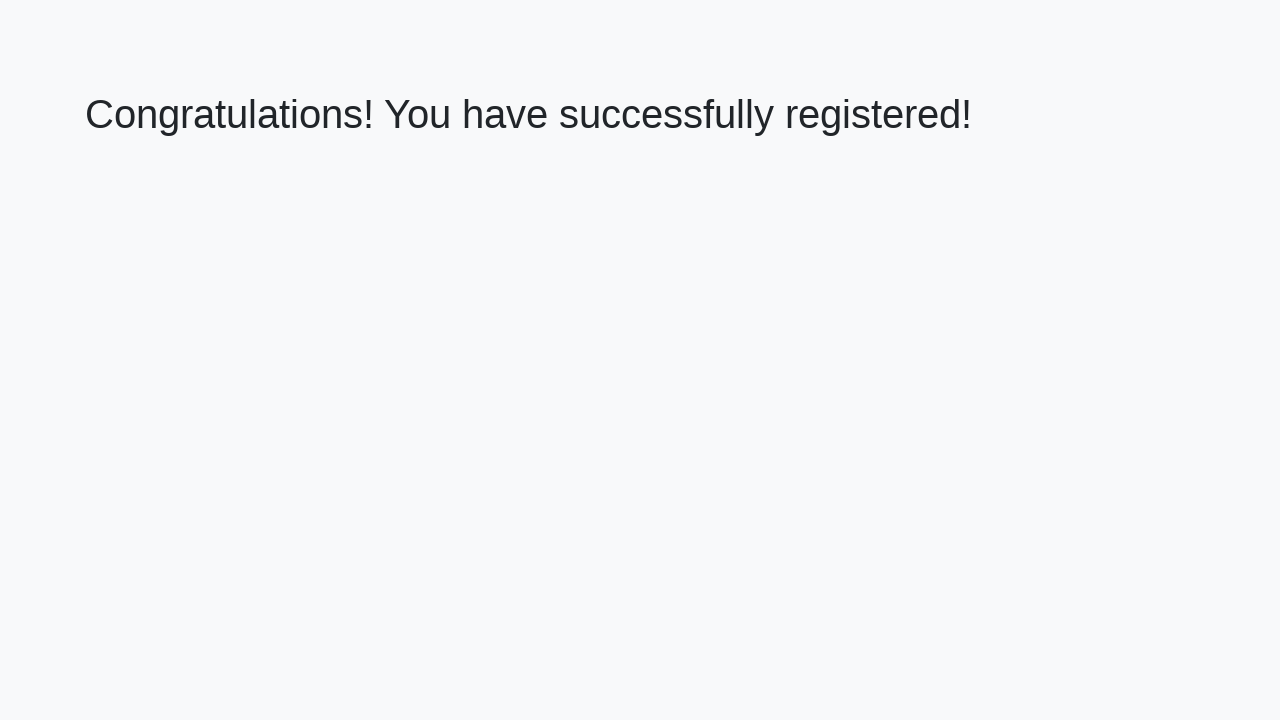

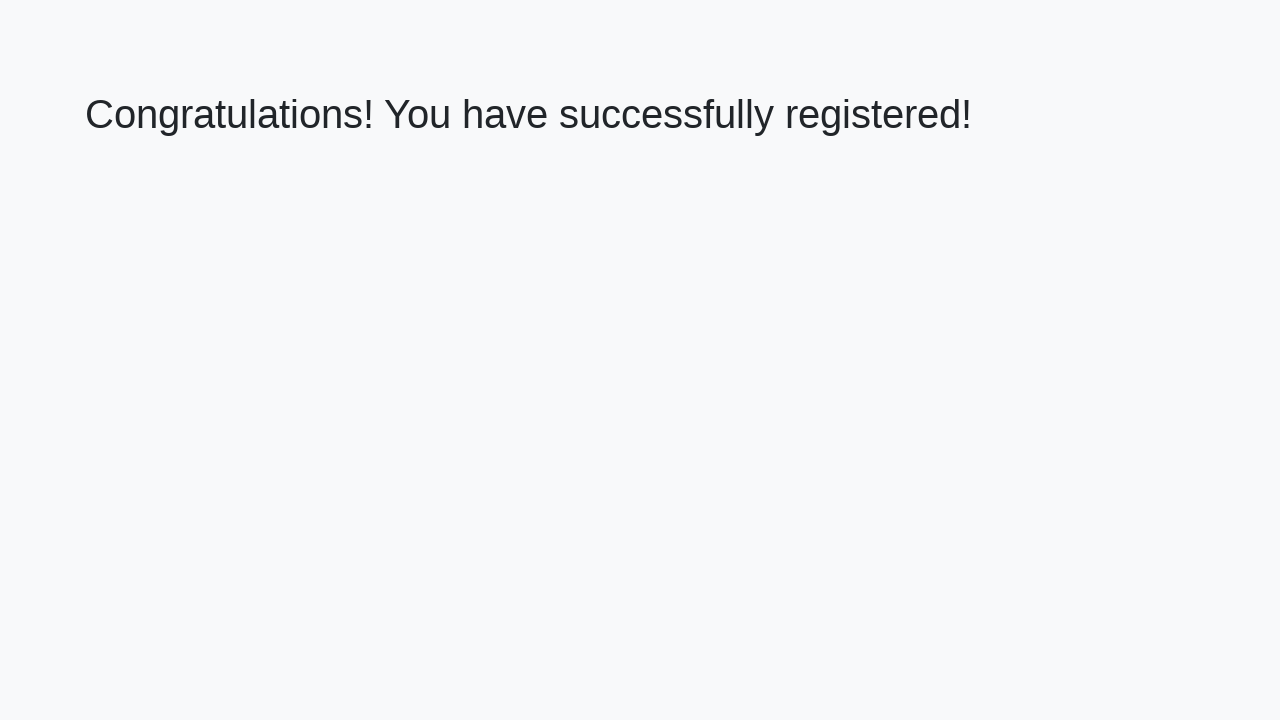